Tests browser navigation by navigating to a URL and then going back

Starting URL: https://audio-joiner.com/

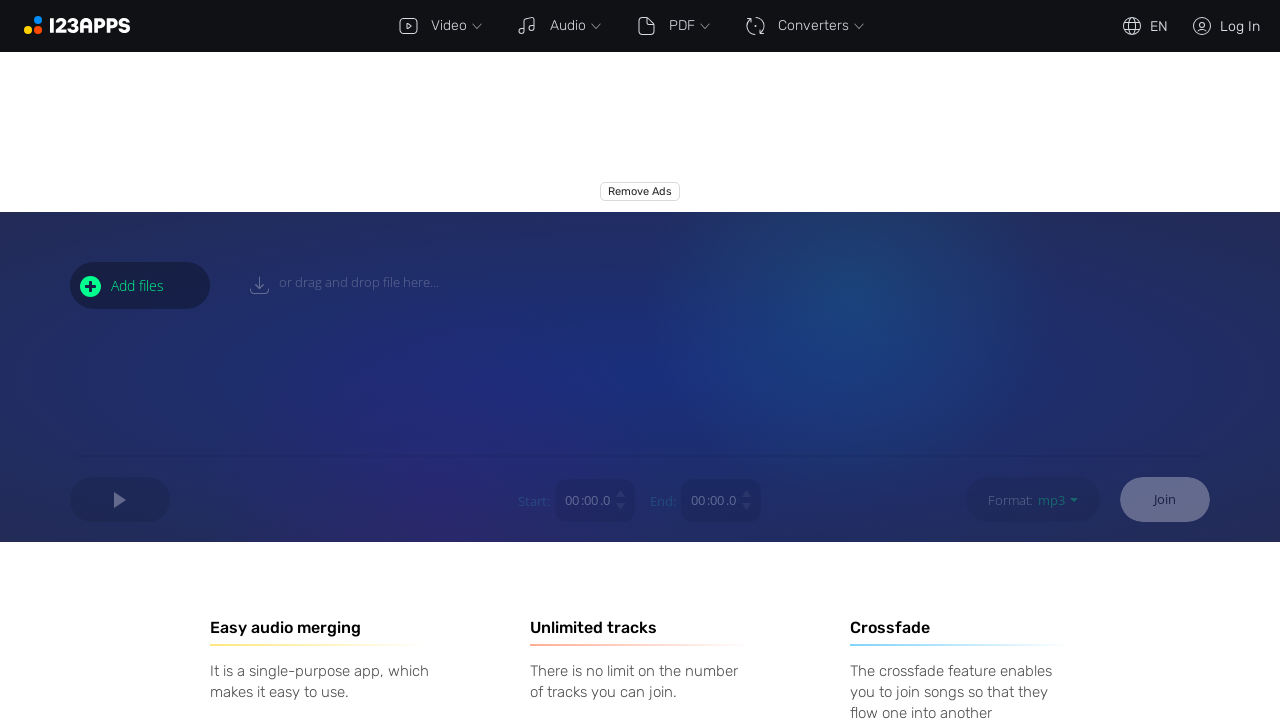

Navigated back from current page
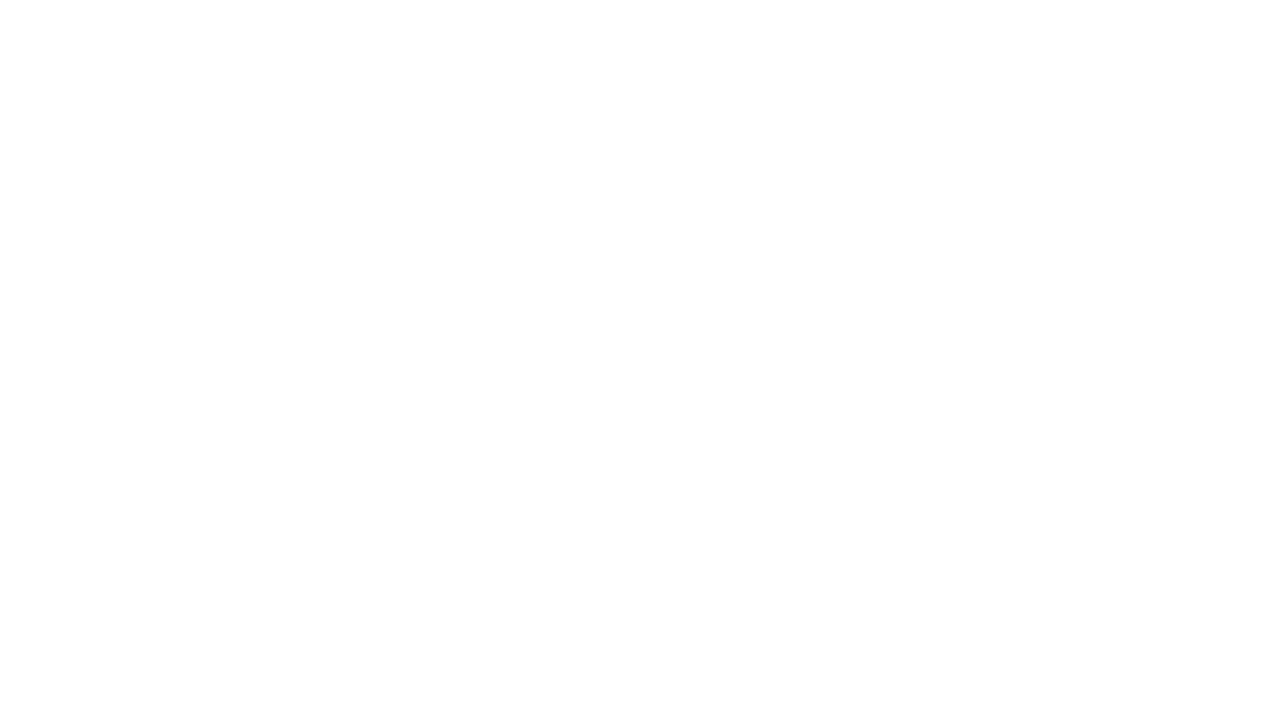

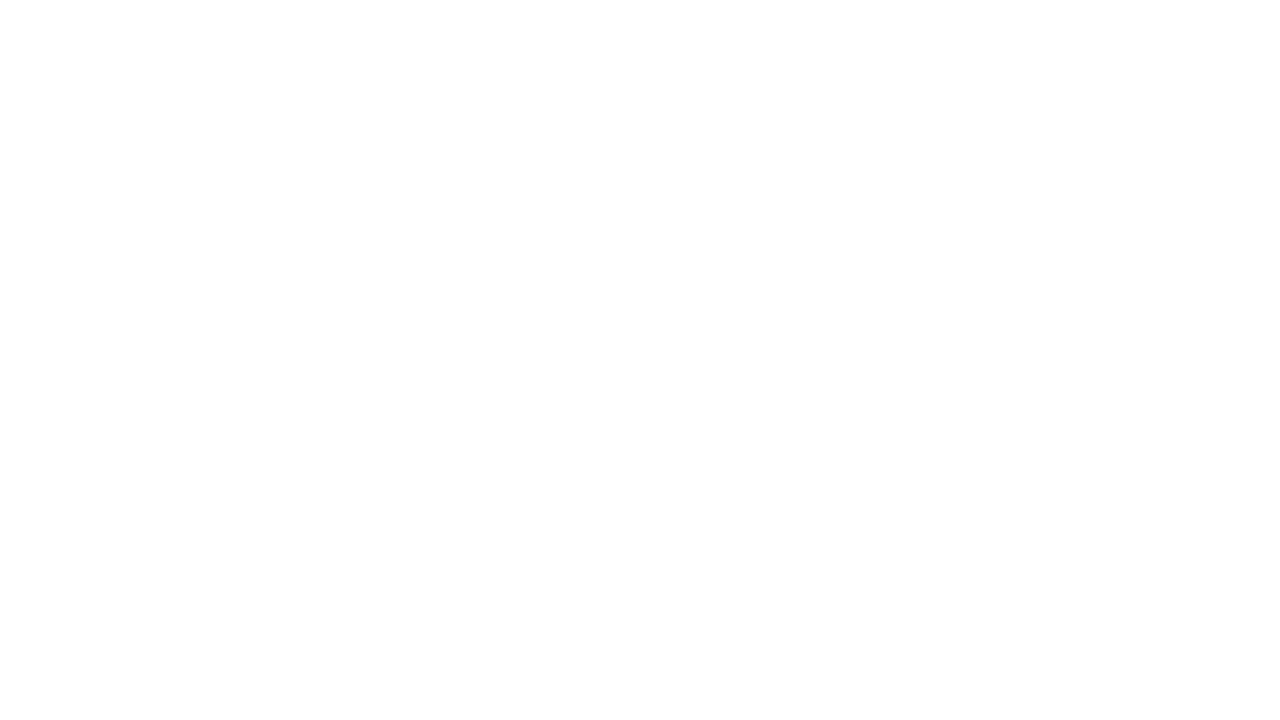